Tests handling a confirmation dialog by clicking a button, accepting the confirm dialog, verifying the result shows "Ok", then clicking again and dismissing to verify "Cancel" result.

Starting URL: https://demoqa.com/alerts

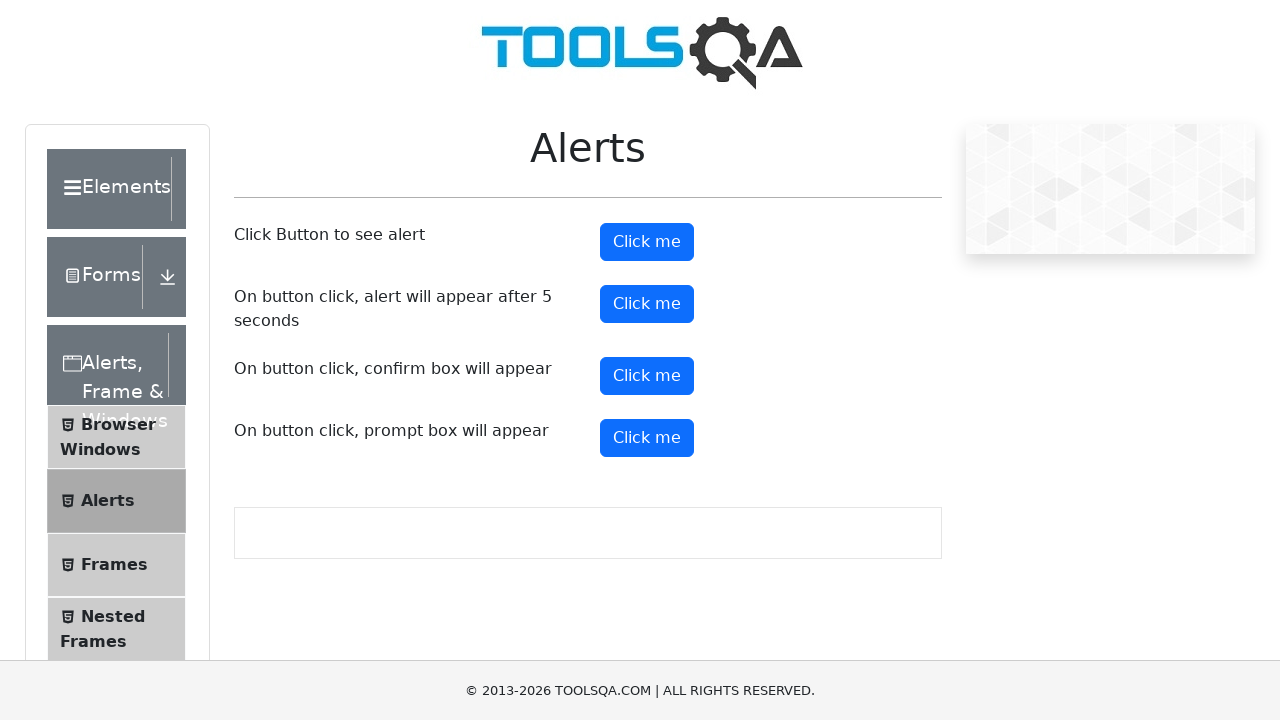

Set up dialog handler to accept confirmation
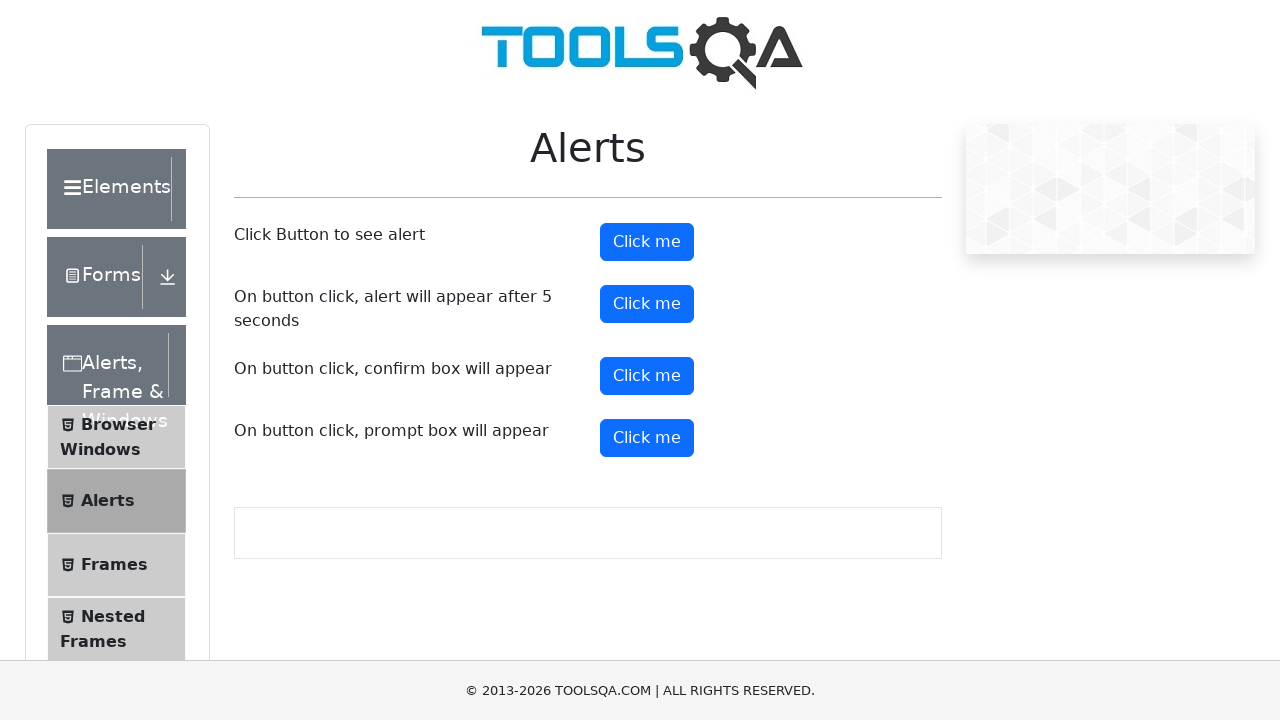

Clicked confirm button at (647, 376) on #confirmButton
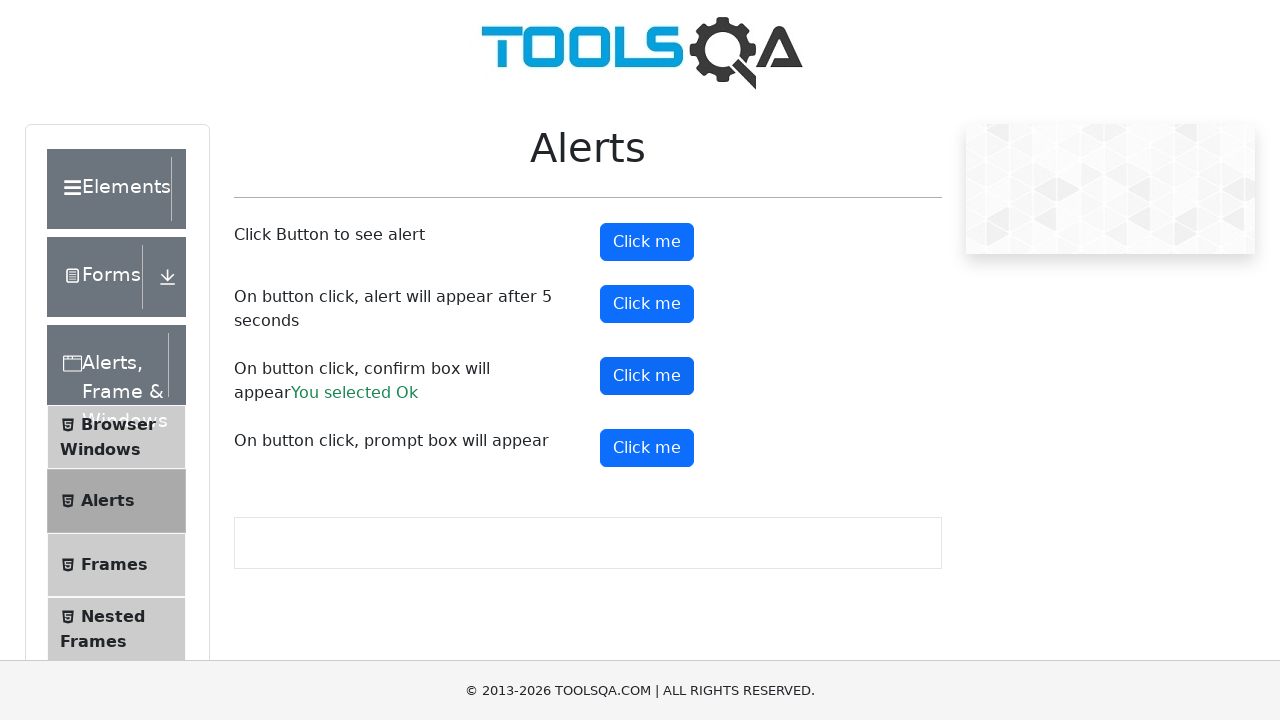

Confirm result element loaded
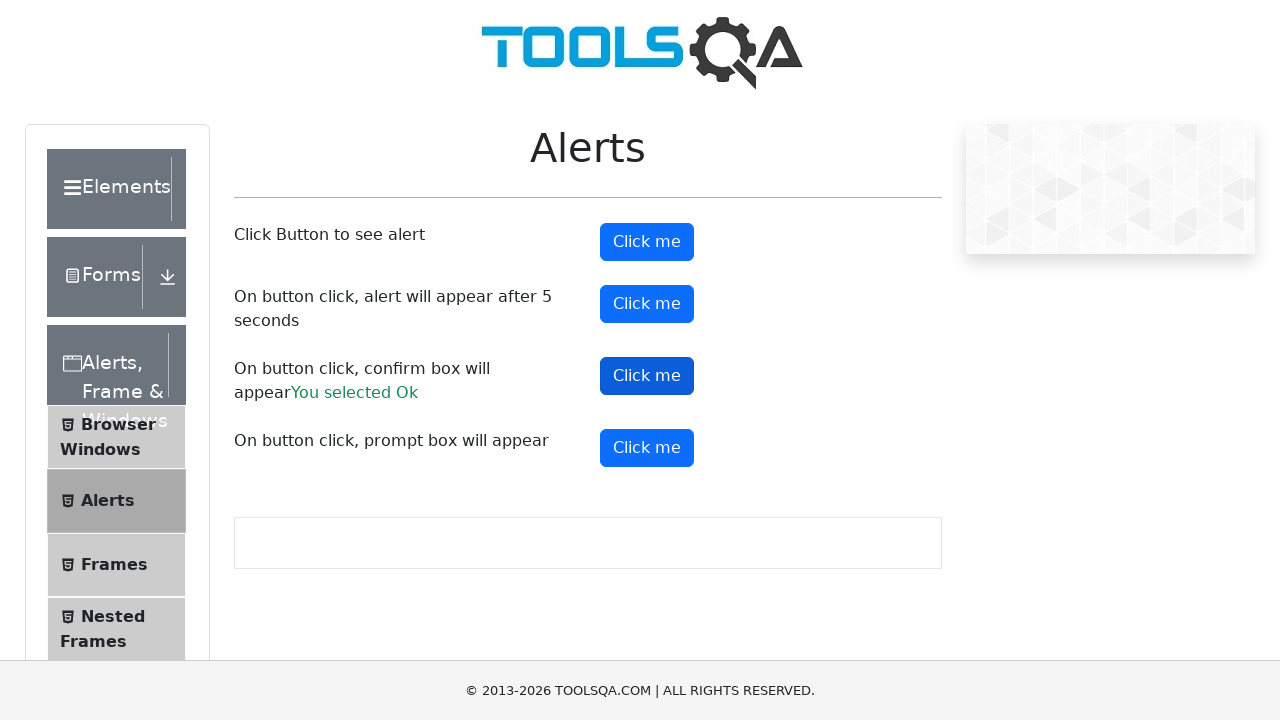

Retrieved confirm result text
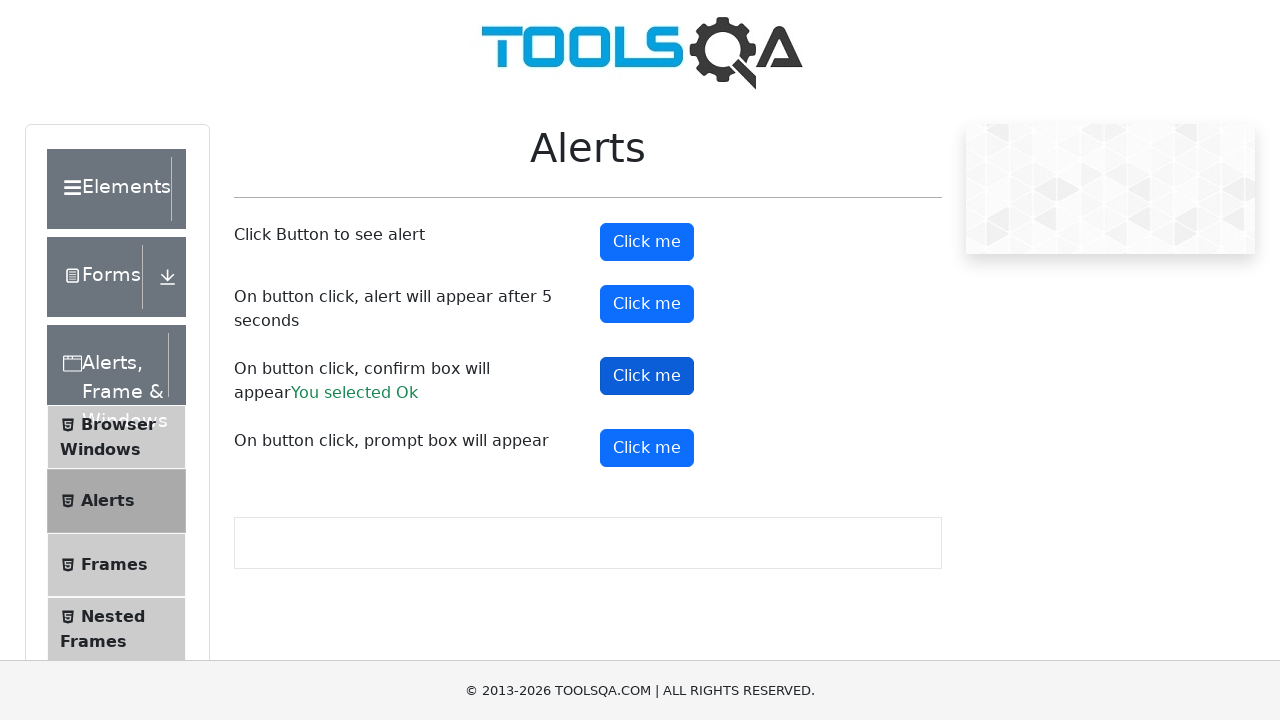

Verified result contains 'Ok' after accepting dialog
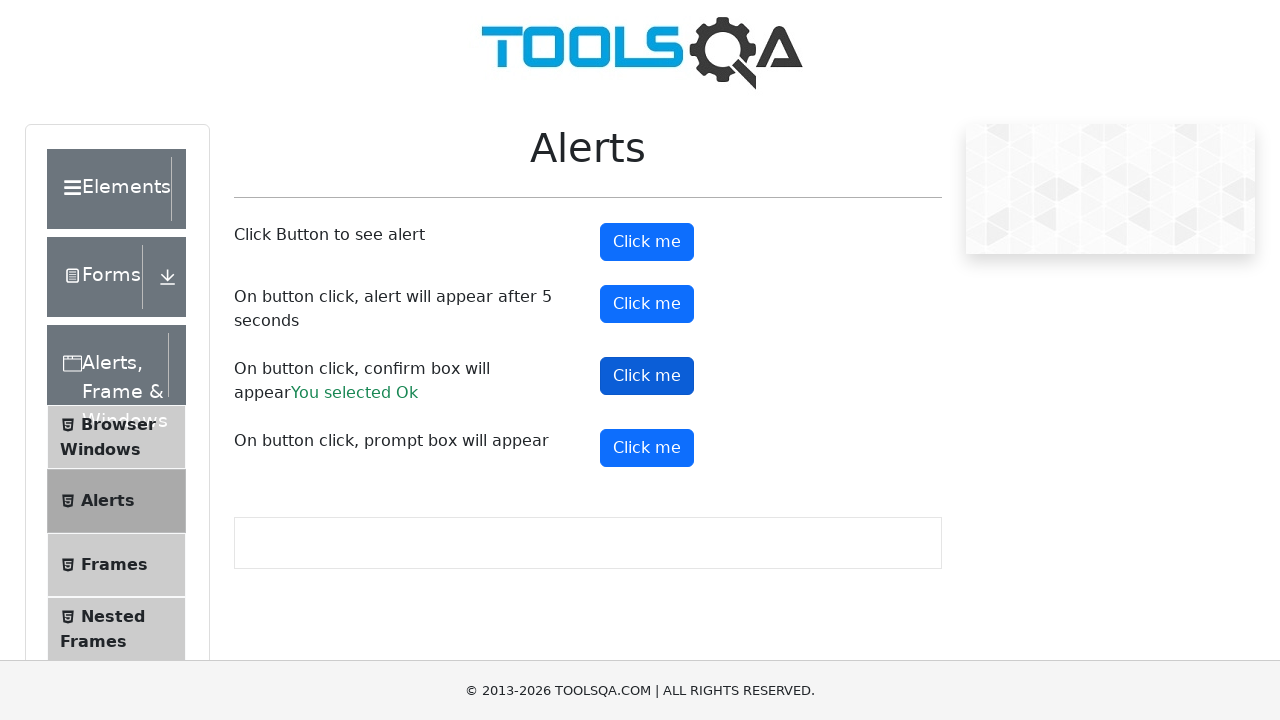

Set up dialog handler to dismiss confirmation
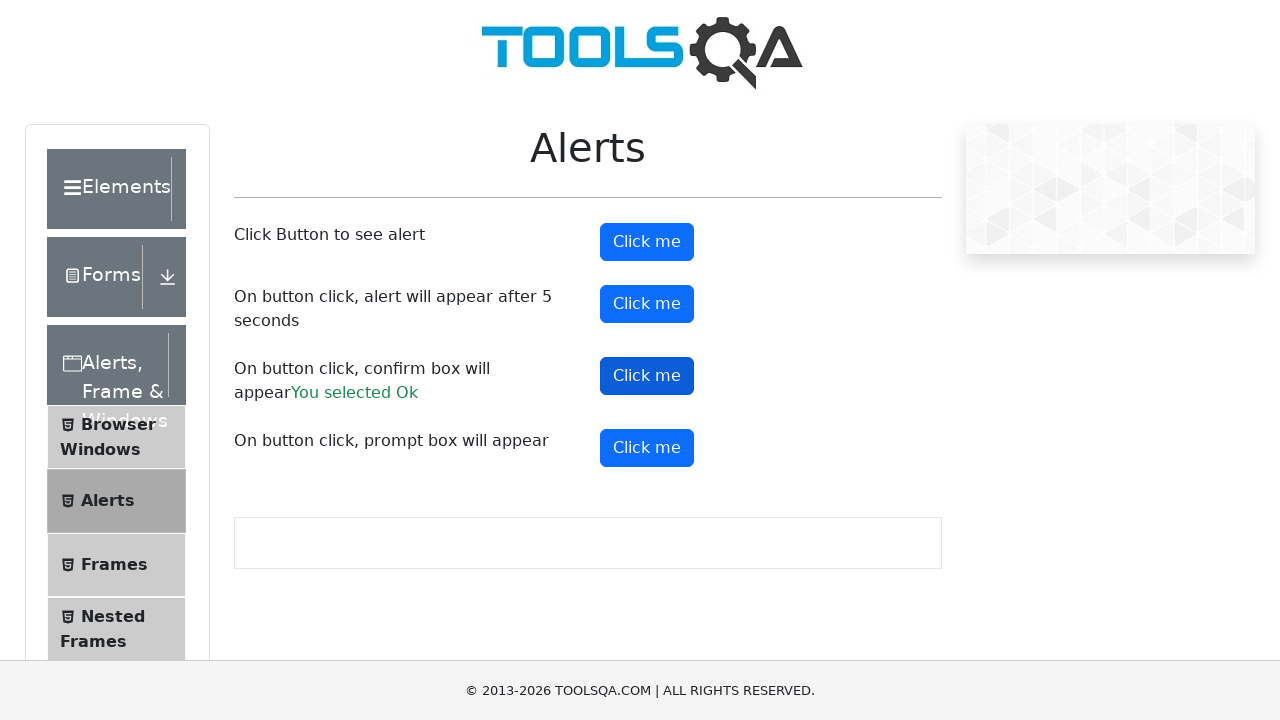

Clicked confirm button again at (647, 376) on #confirmButton
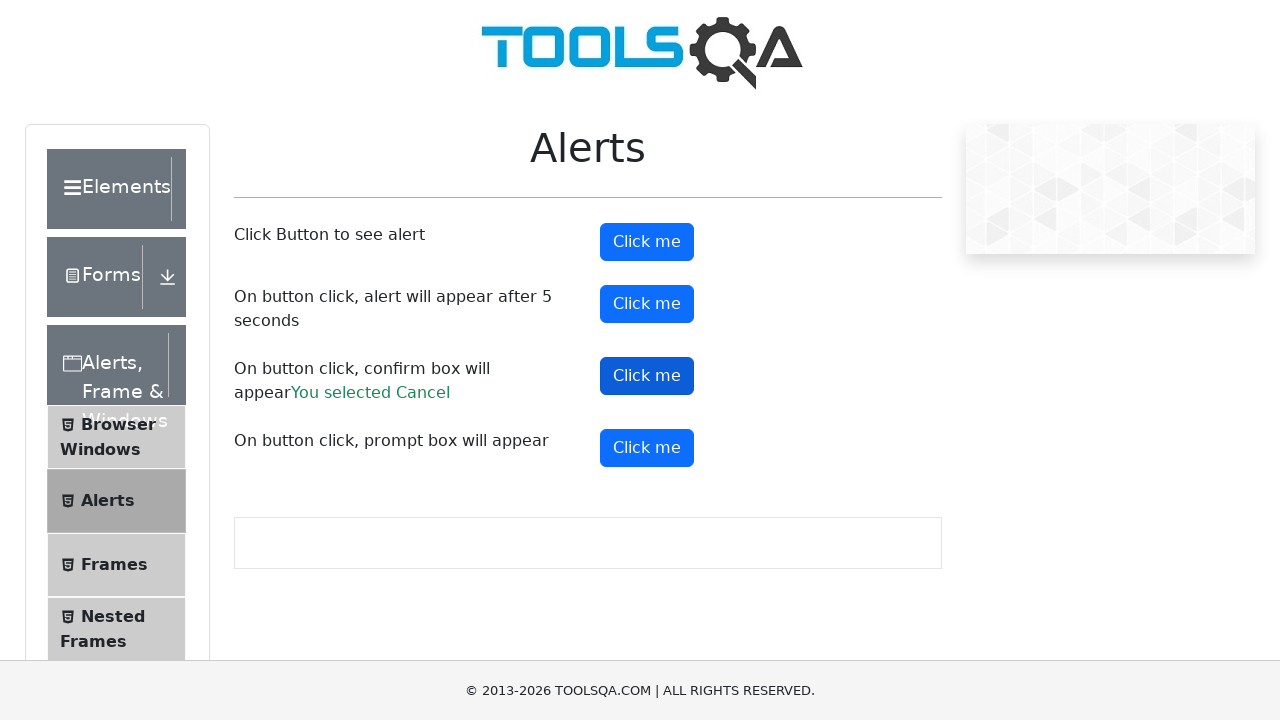

Waited 500ms for result update
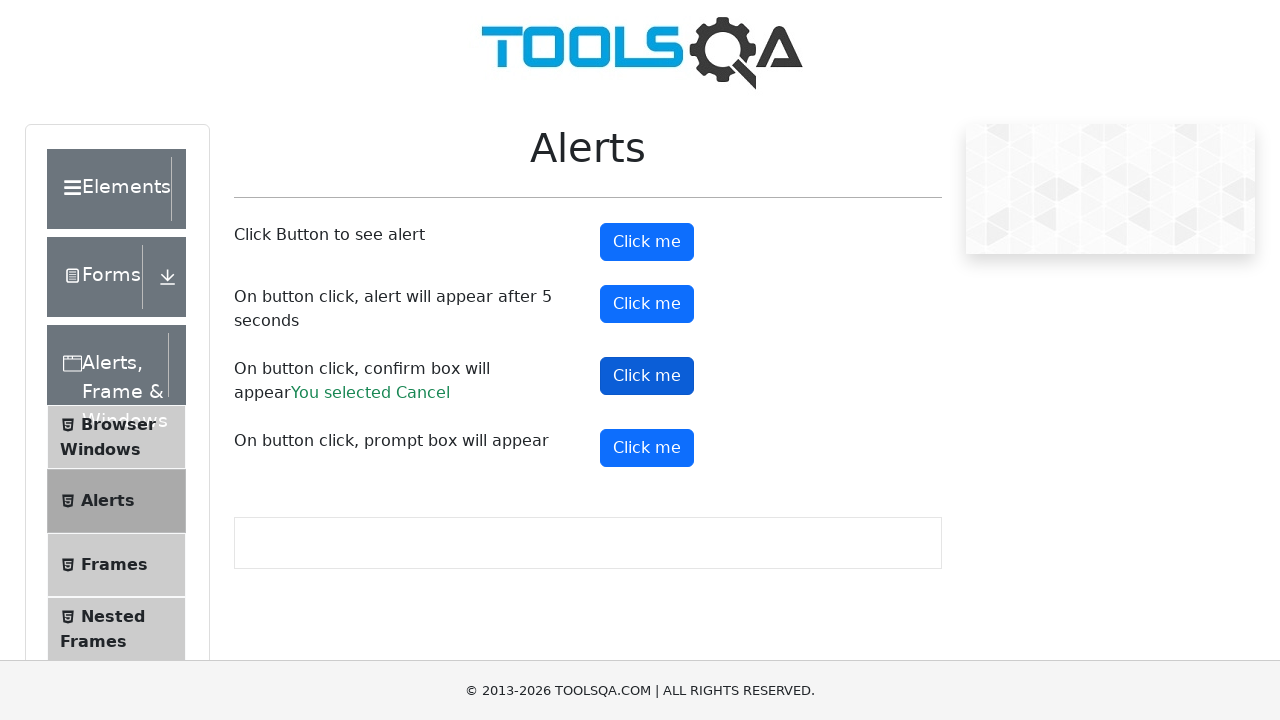

Retrieved confirm result text after dismissing
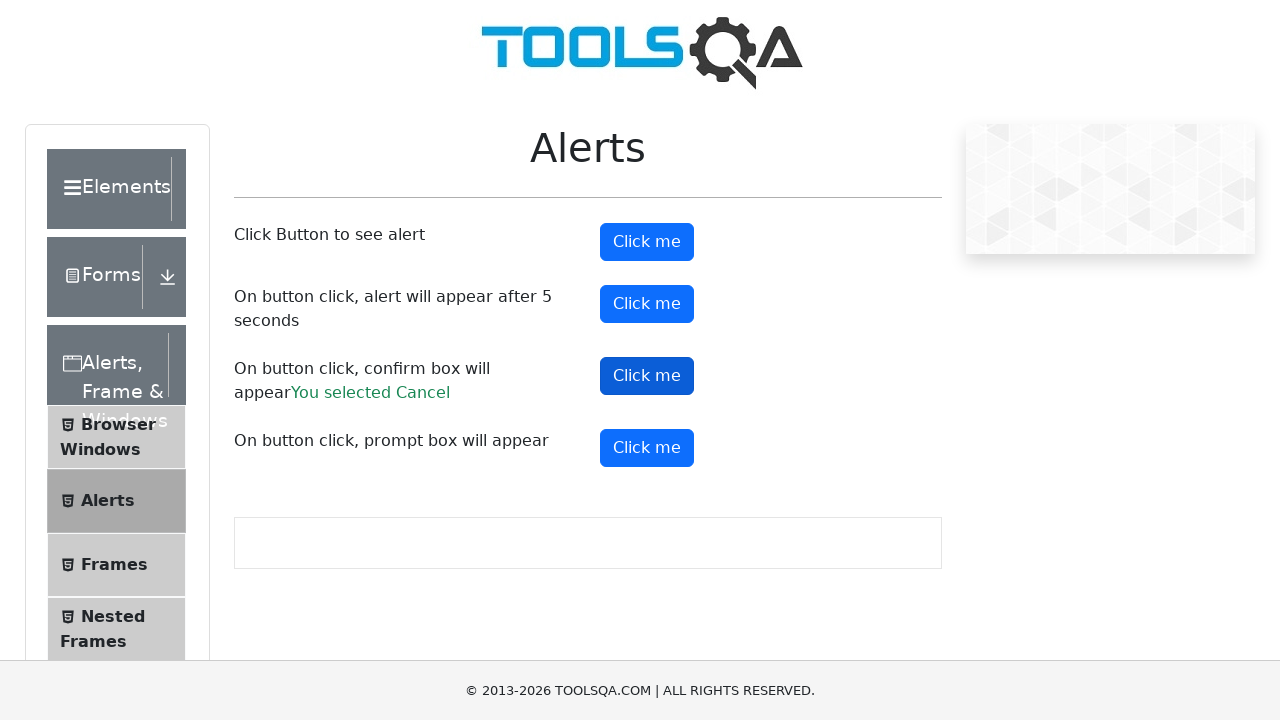

Verified result contains 'Cancel' after dismissing dialog
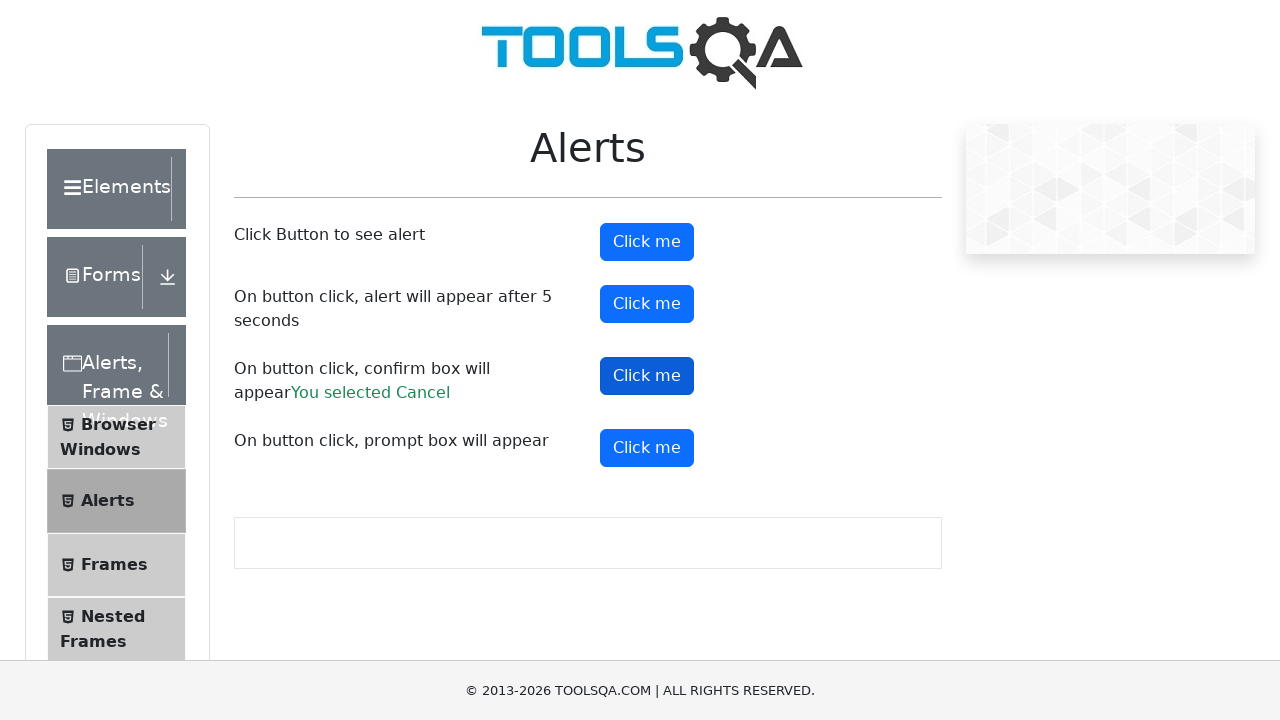

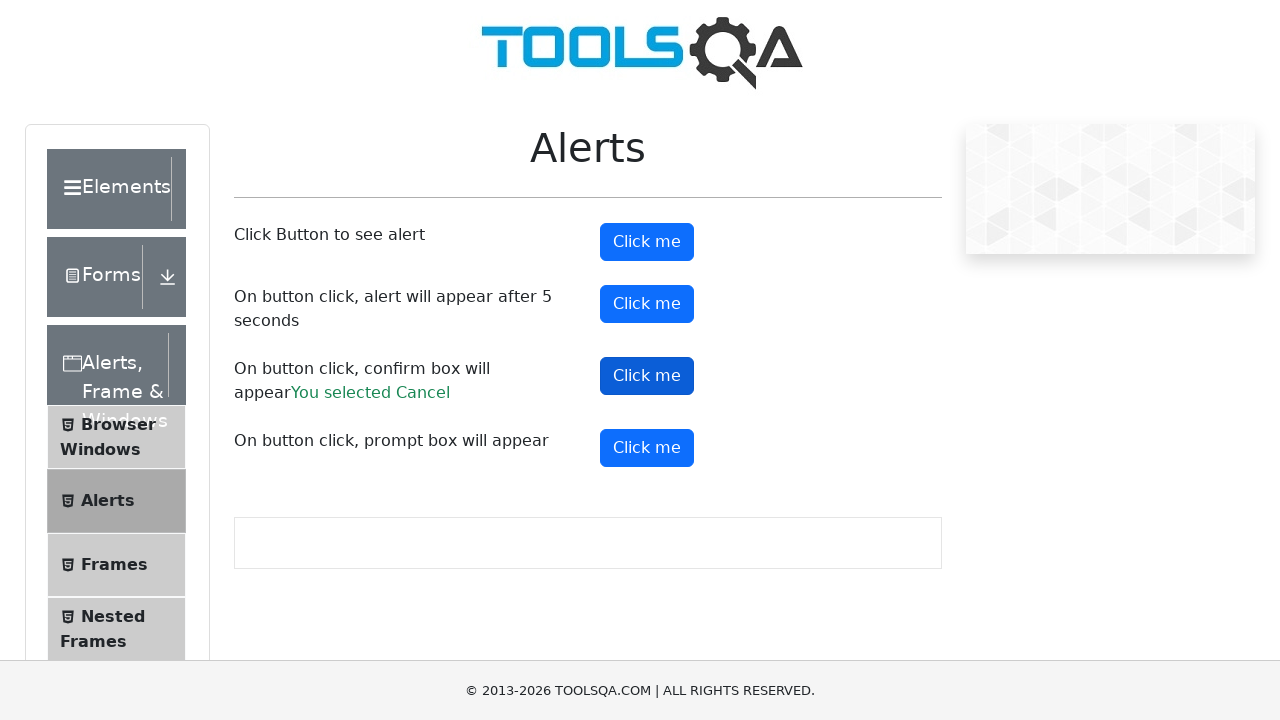